Tests iframe handling by switching to a demo frame, typing in an autocomplete field, then switching back to the main content and clicking on a Menu link on the jQuery UI website.

Starting URL: http://jqueryui.com/autocomplete/

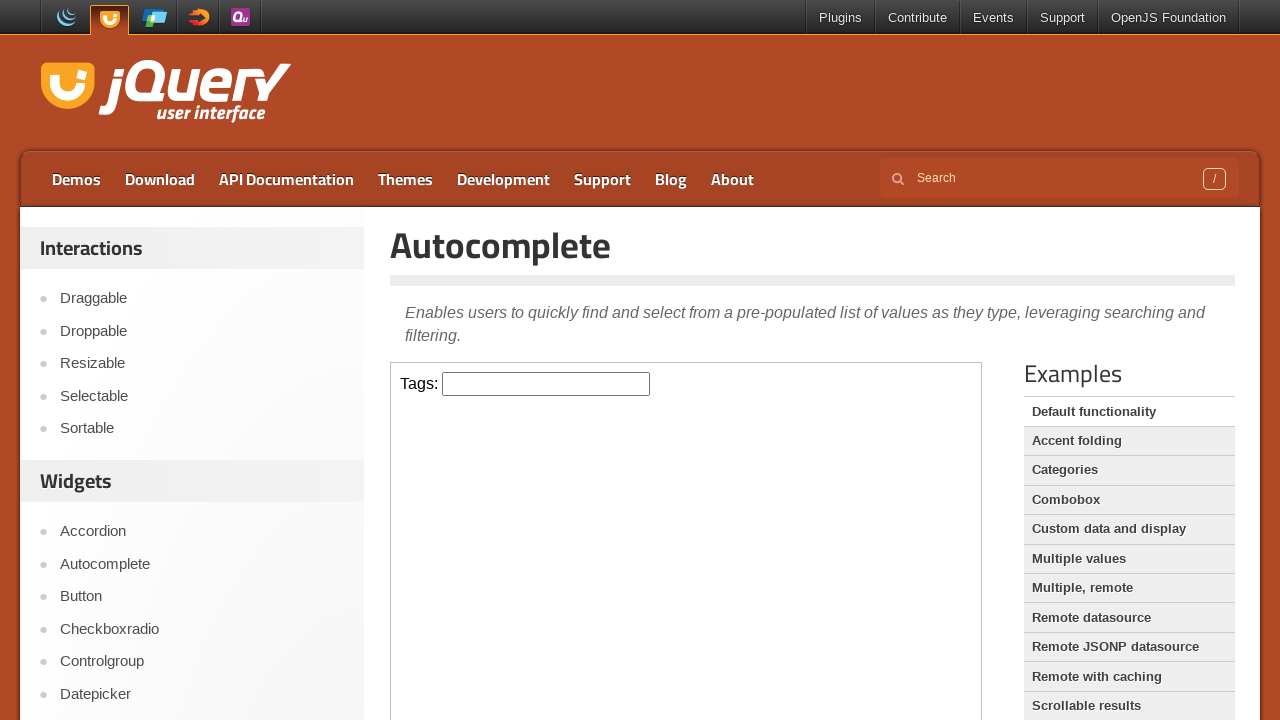

Verified page title is 'Autocomplete | jQuery UI'
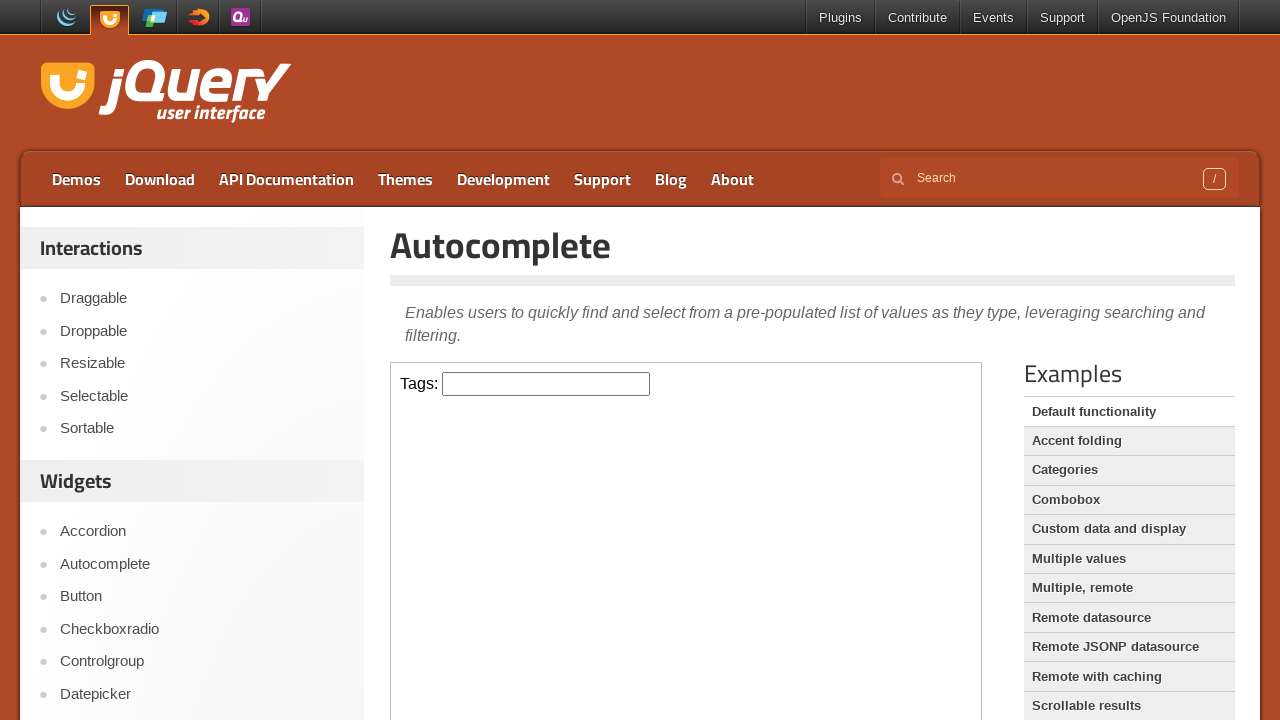

Located demo iframe
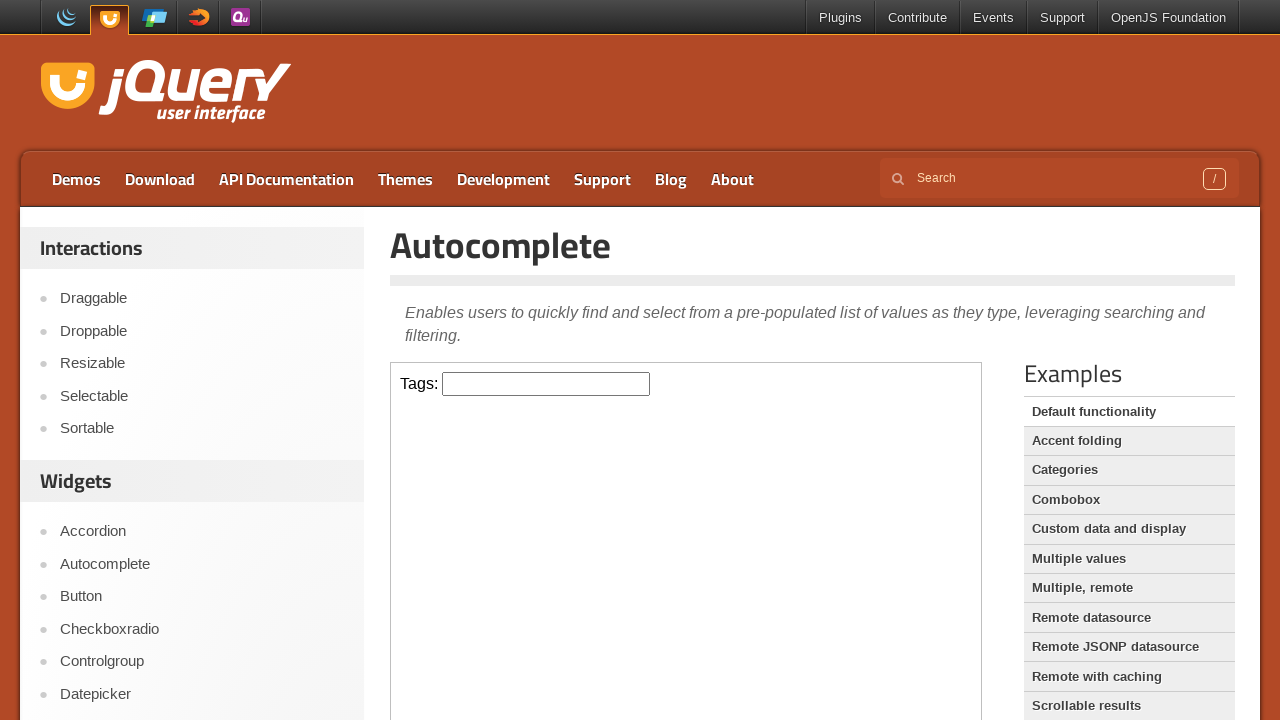

Filled autocomplete field in demo frame with 'lavanya' on .demo-frame >> internal:control=enter-frame >> #tags
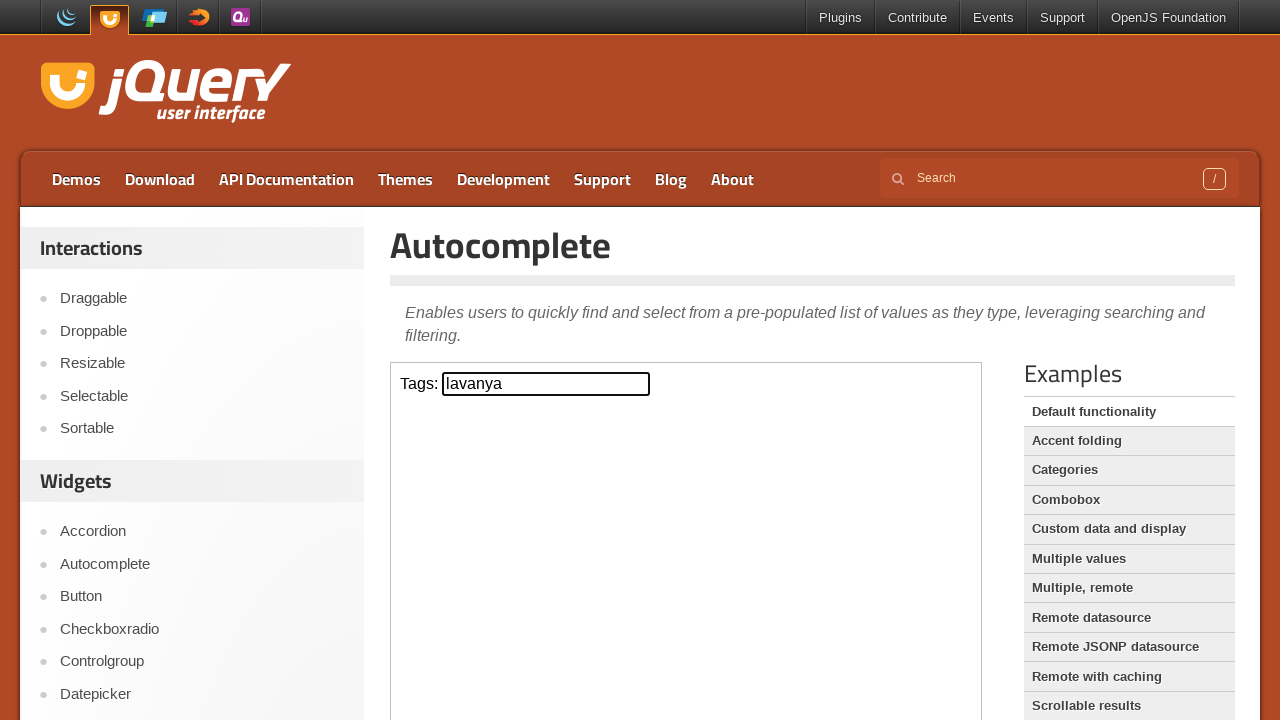

Clicked Menu link in main content at (202, 360) on a:has-text('Menu')
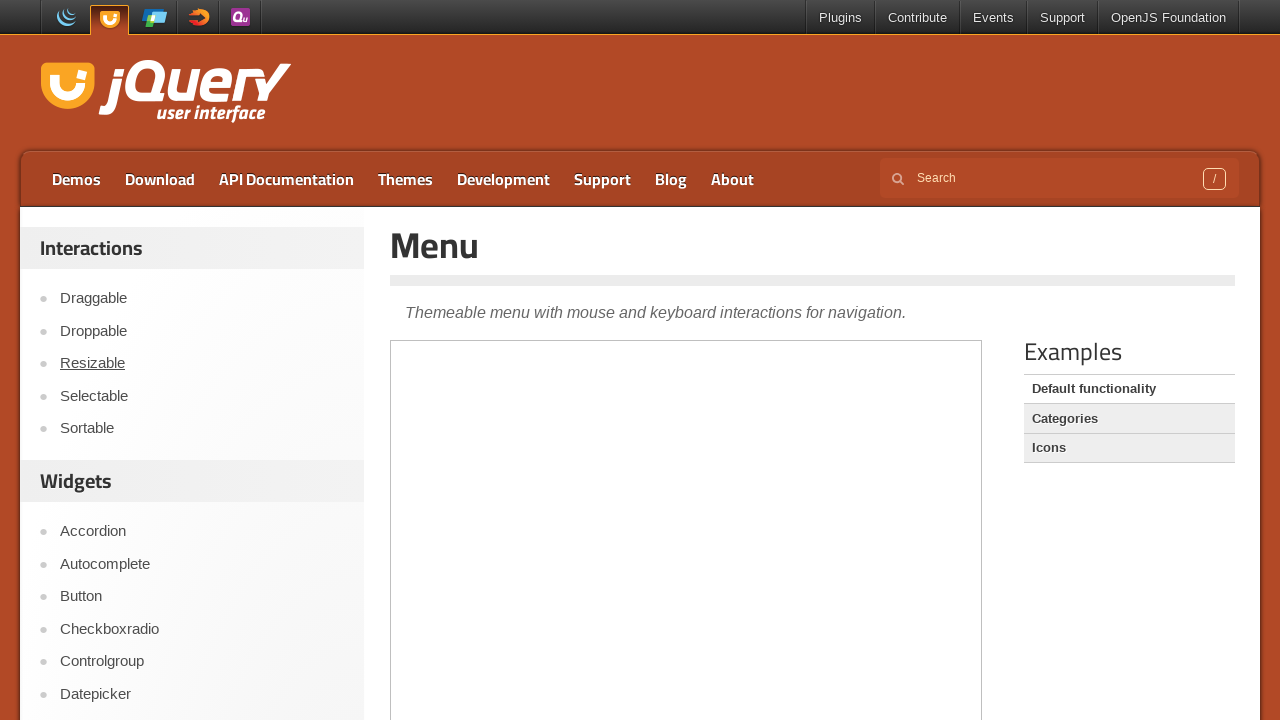

Navigation completed, page reached networkidle state
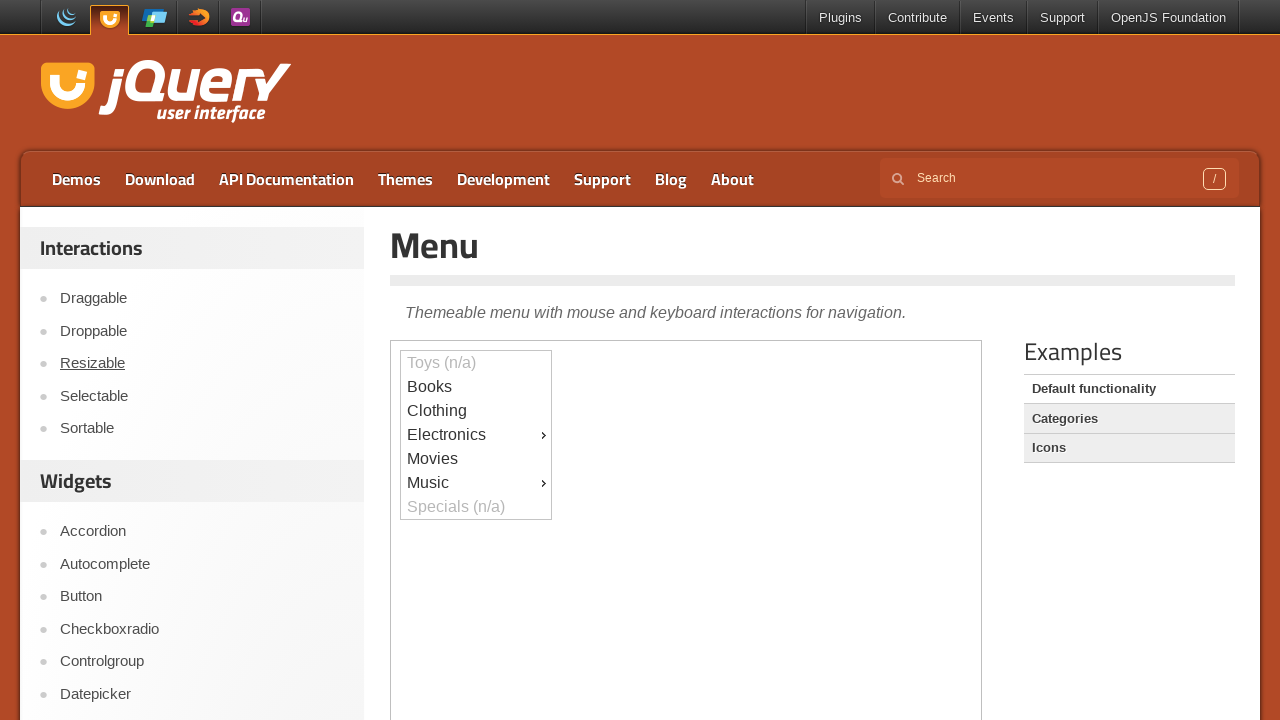

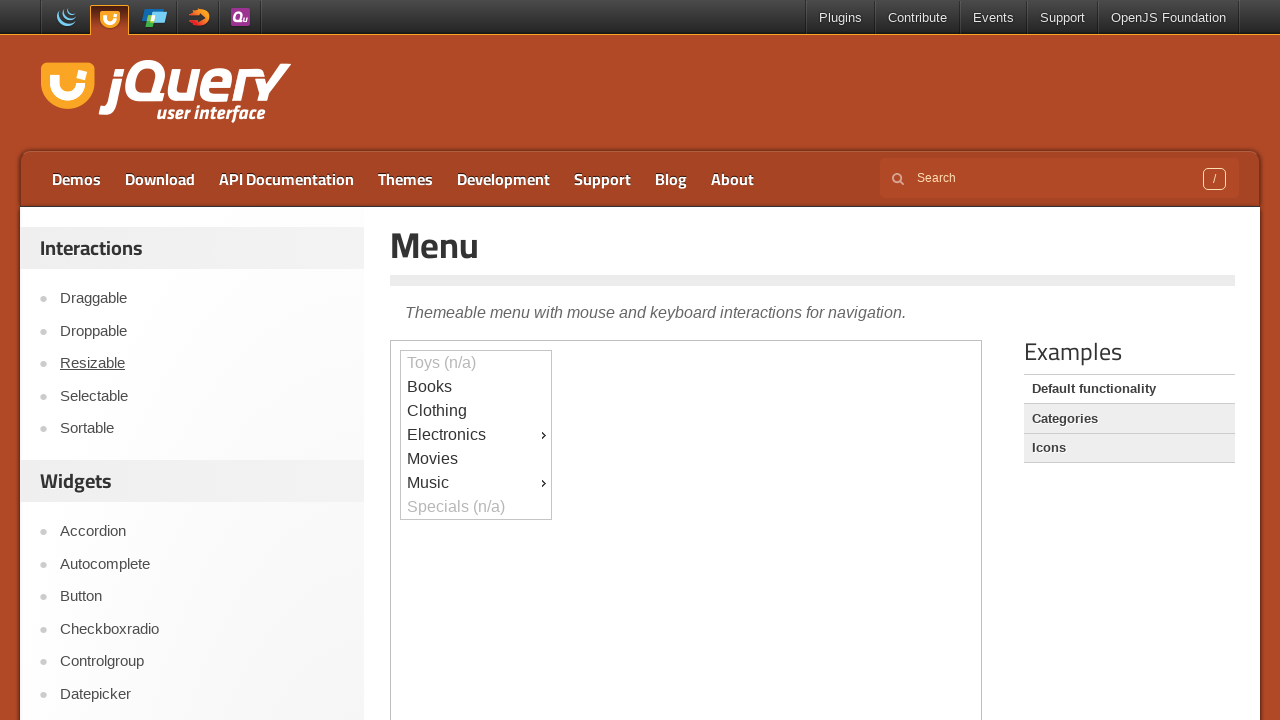